Tests clicking a button that triggers a simple alert and accepting it

Starting URL: https://demoqa.com/alerts

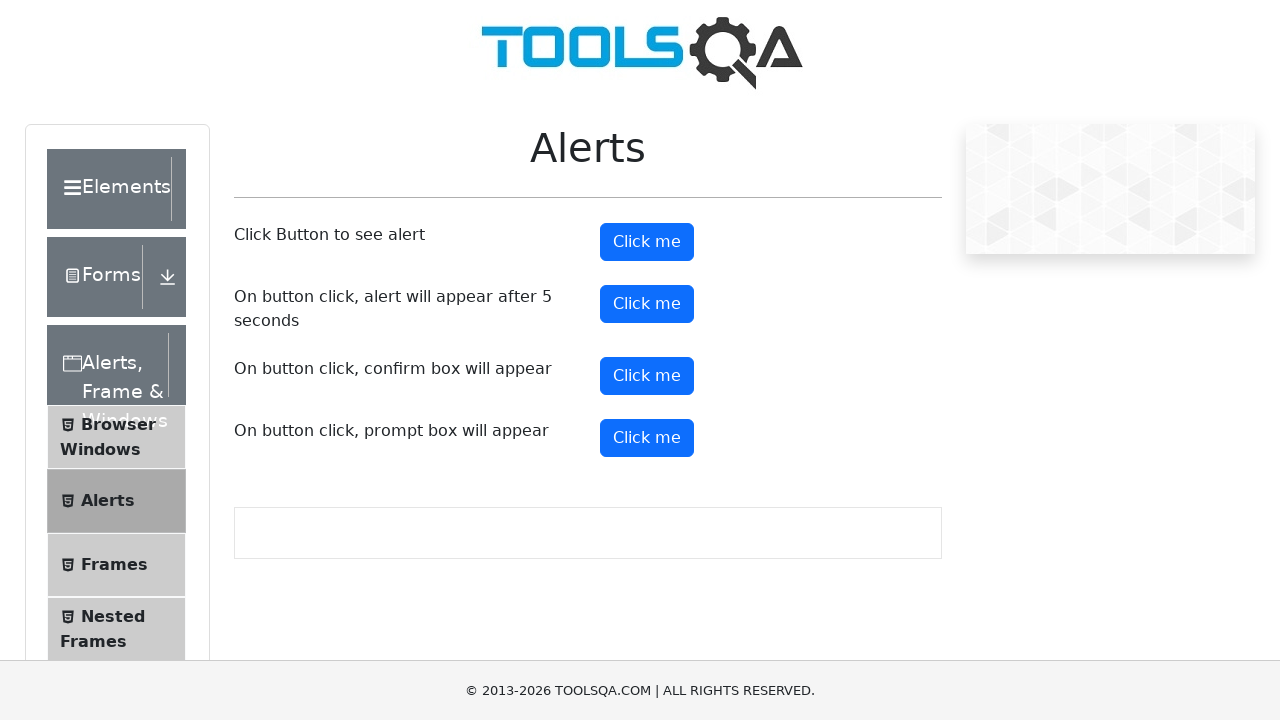

Navigated to https://demoqa.com/alerts
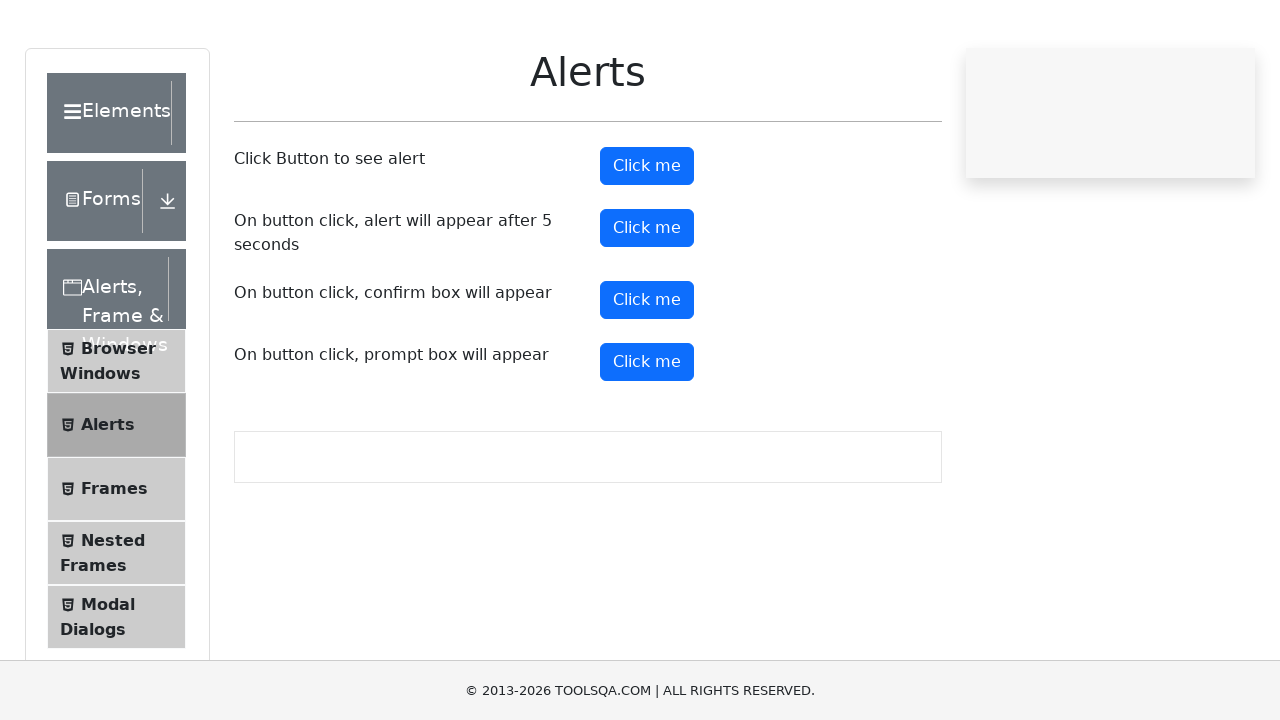

Clicked button to trigger simple alert at (647, 242) on #alertButton
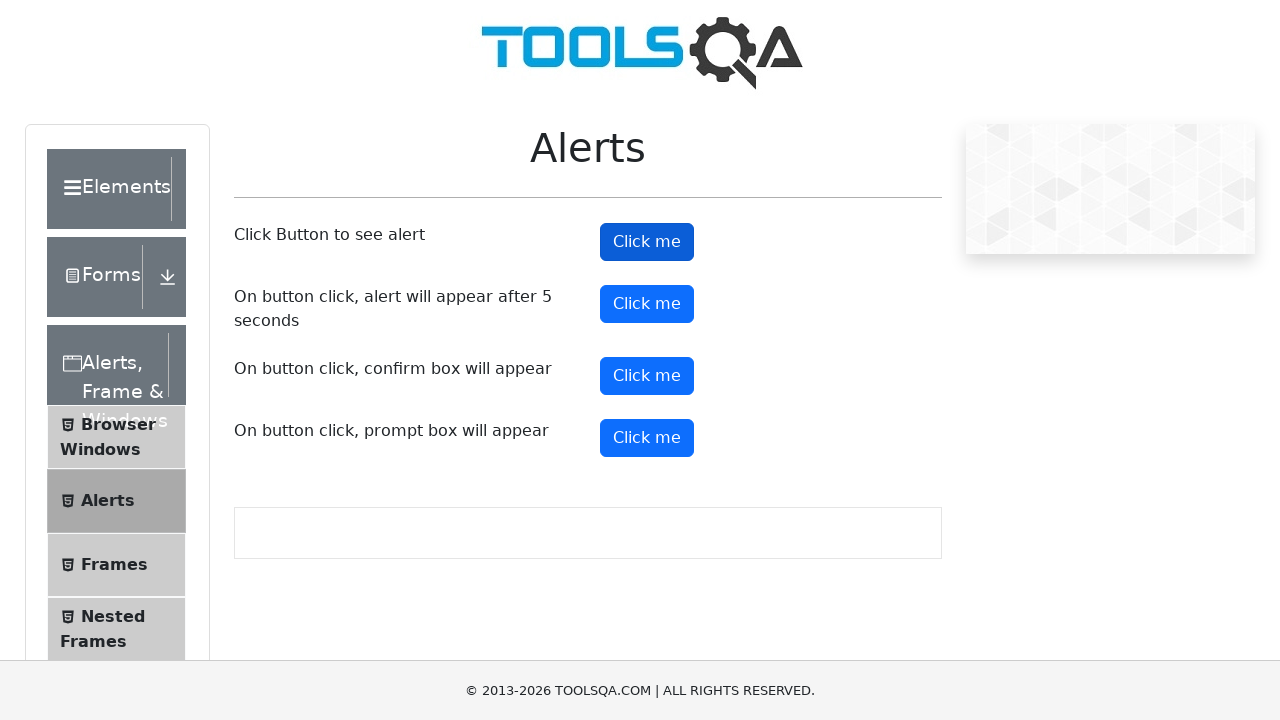

Accepted the alert dialog
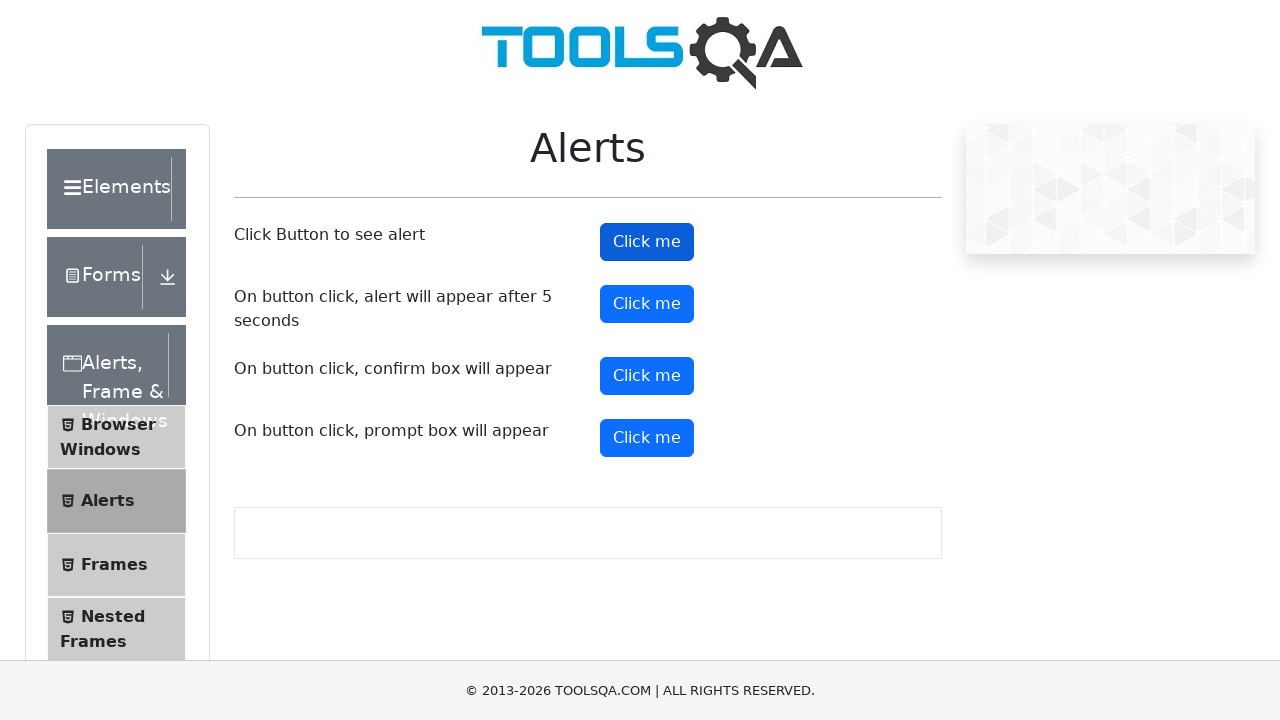

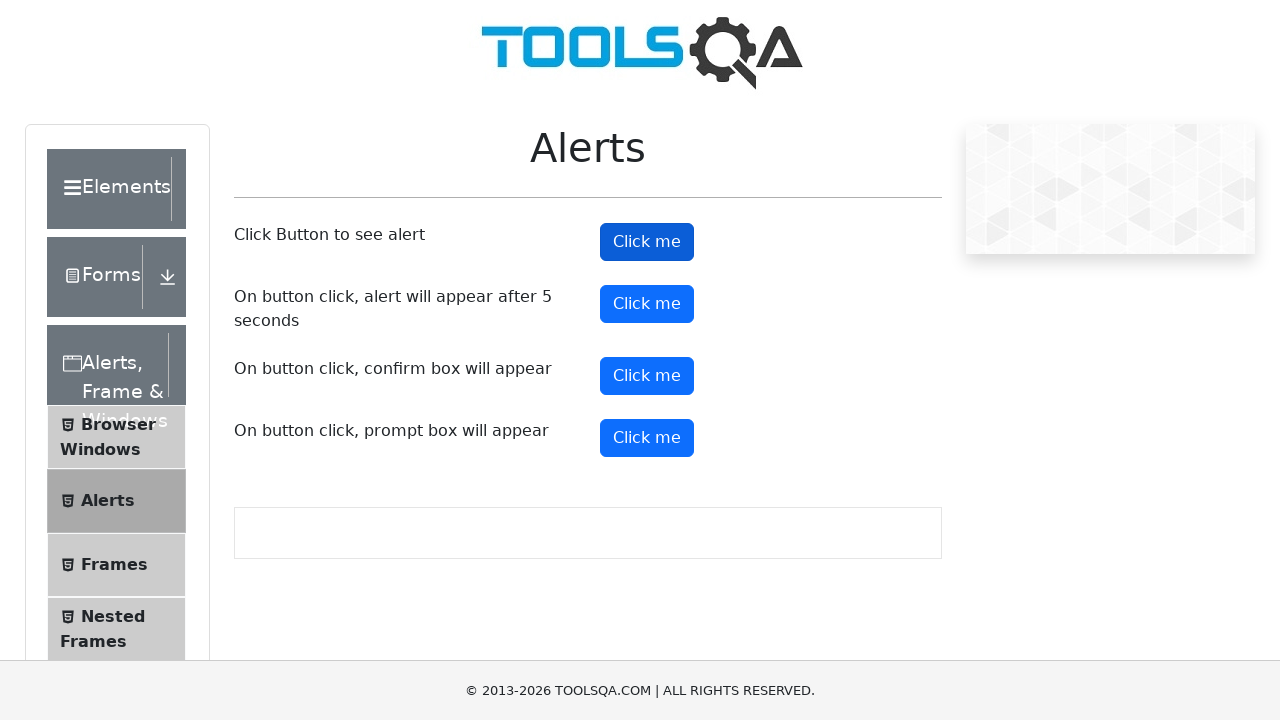